Tests link navigation by clicking a dynamically calculated link text (based on π^e calculation), then fills out a form with first name, last name, city, and country fields, and submits it.

Starting URL: http://suninjuly.github.io/find_link_text

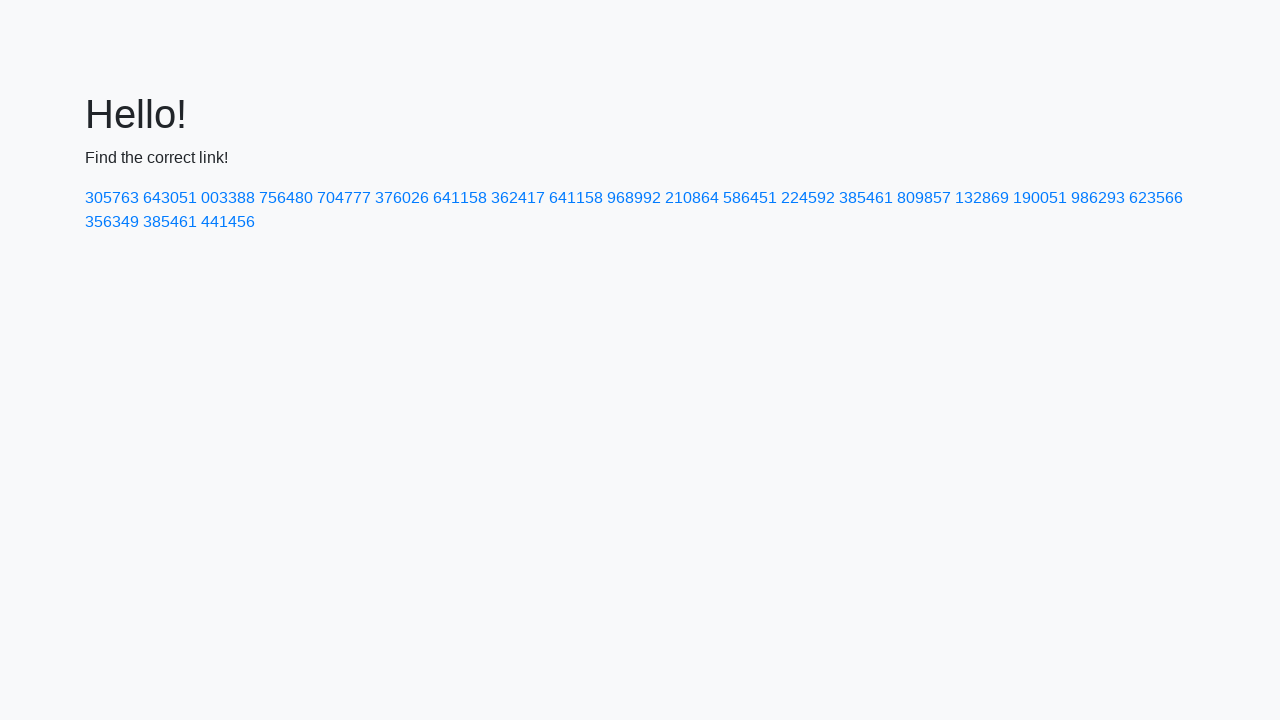

Clicked link with dynamically calculated text '224592' (ceil(π^e * 10000)) at (808, 198) on a:text-is('224592')
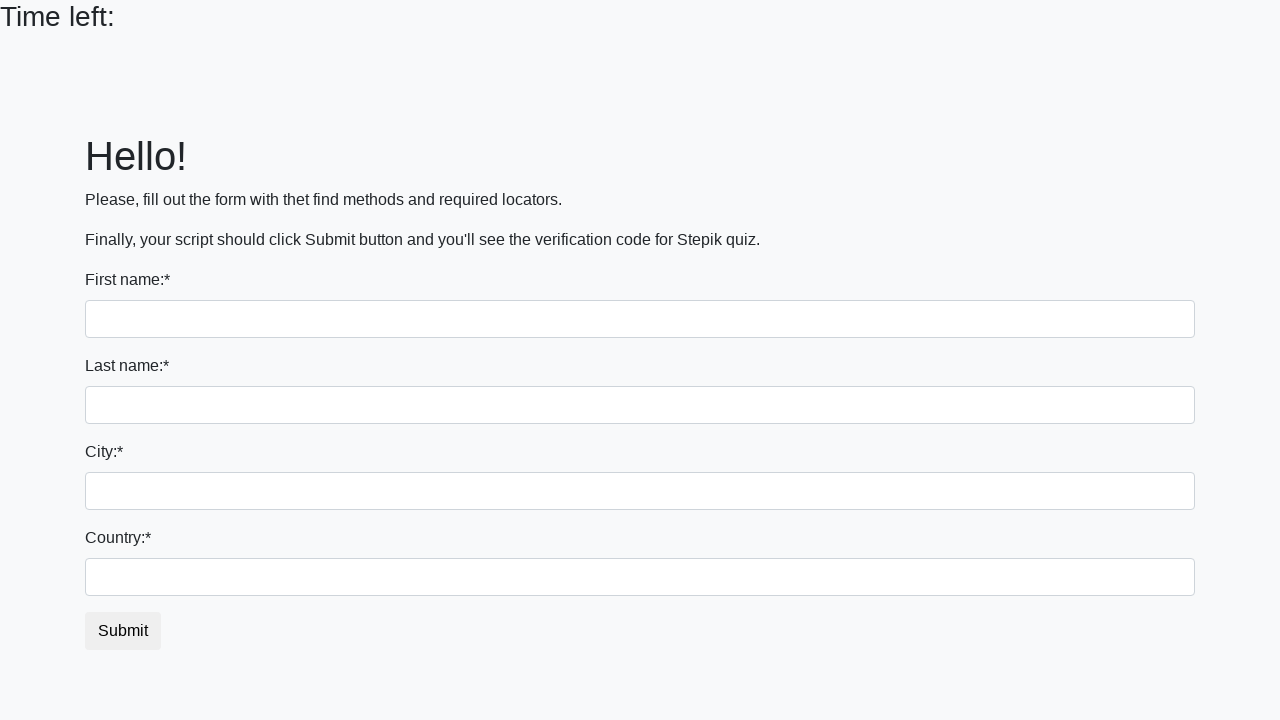

Filled first name field with 'Ivan' on input
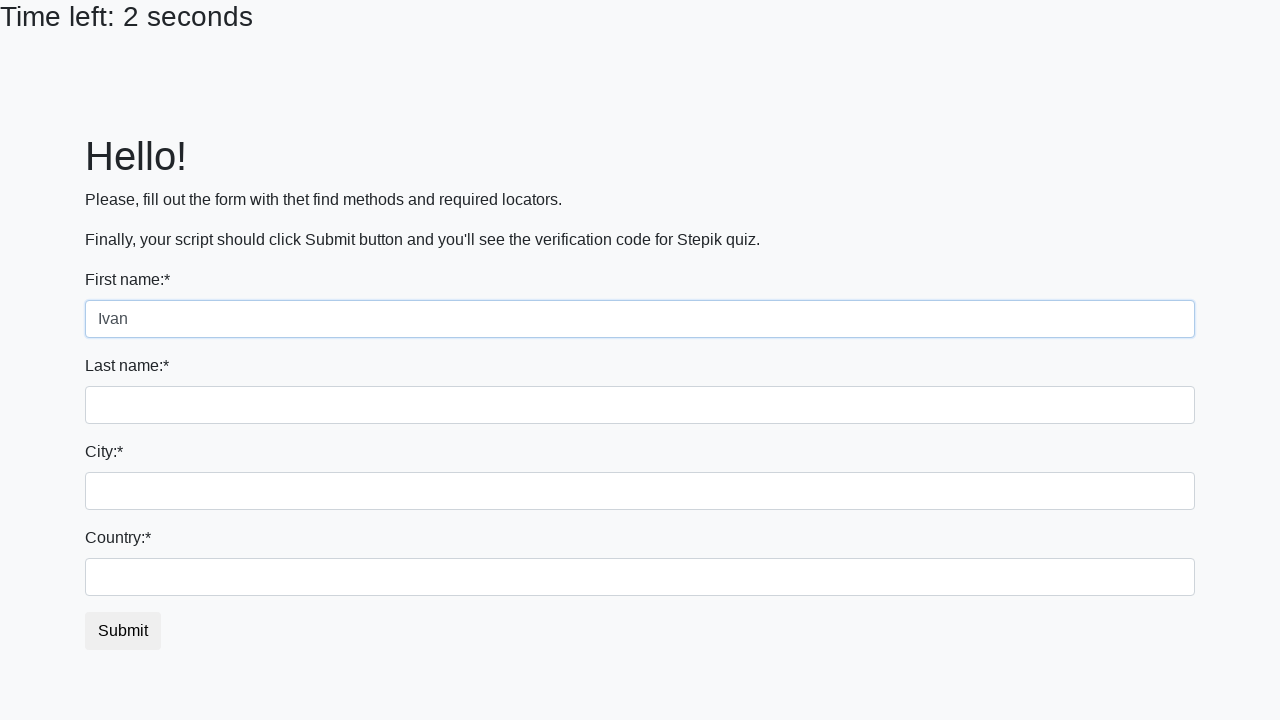

Filled last name field with 'Petrov' on input[name='last_name']
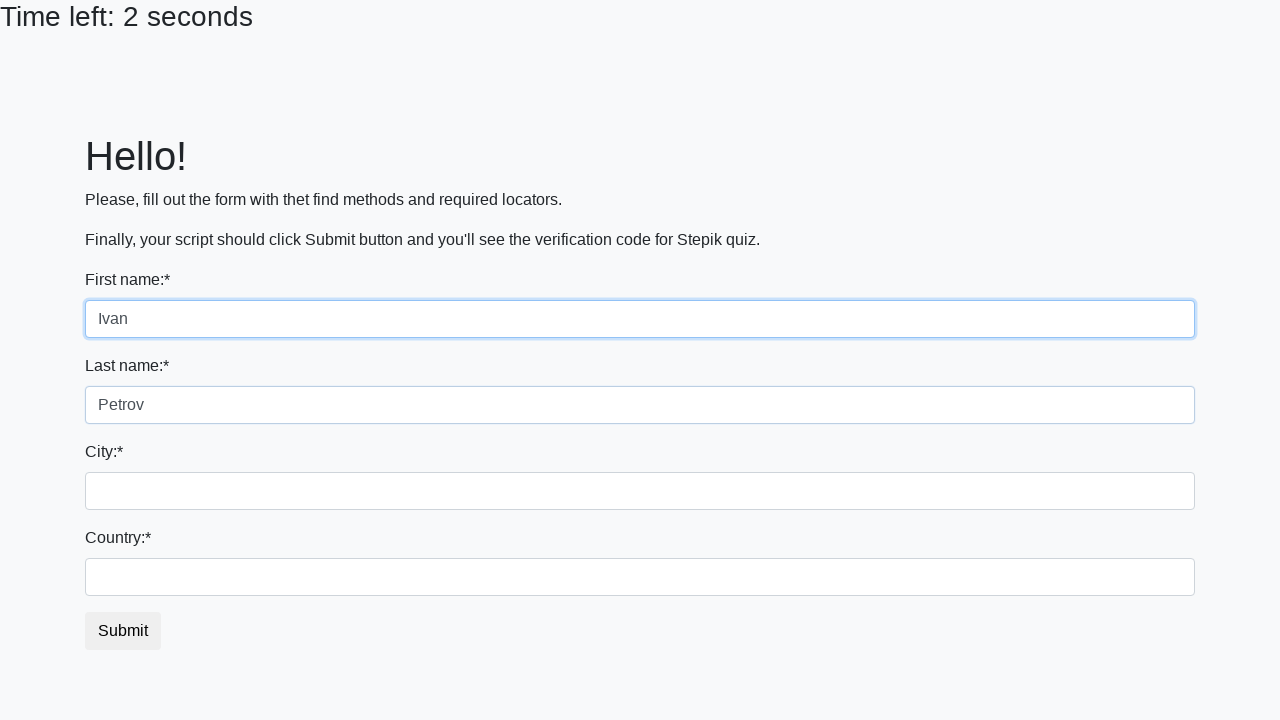

Filled city field with 'Smolensk' on .form-control.city
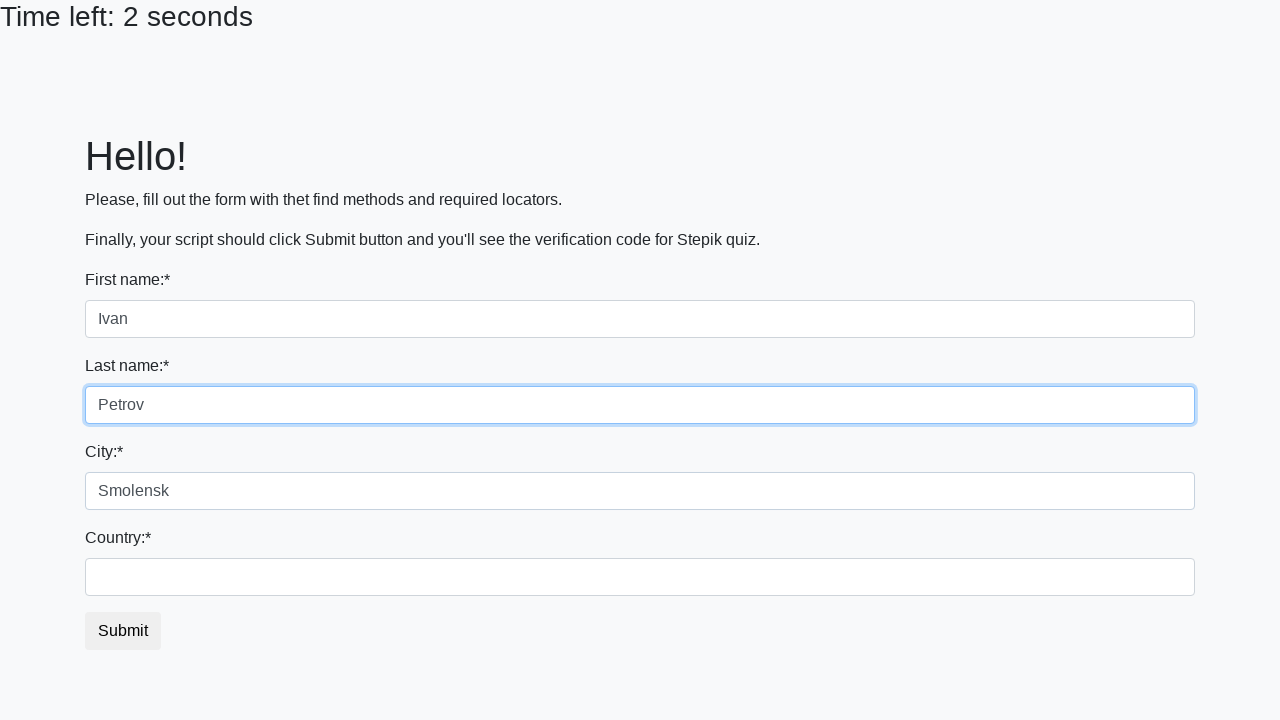

Filled country field with 'Russia' on #country
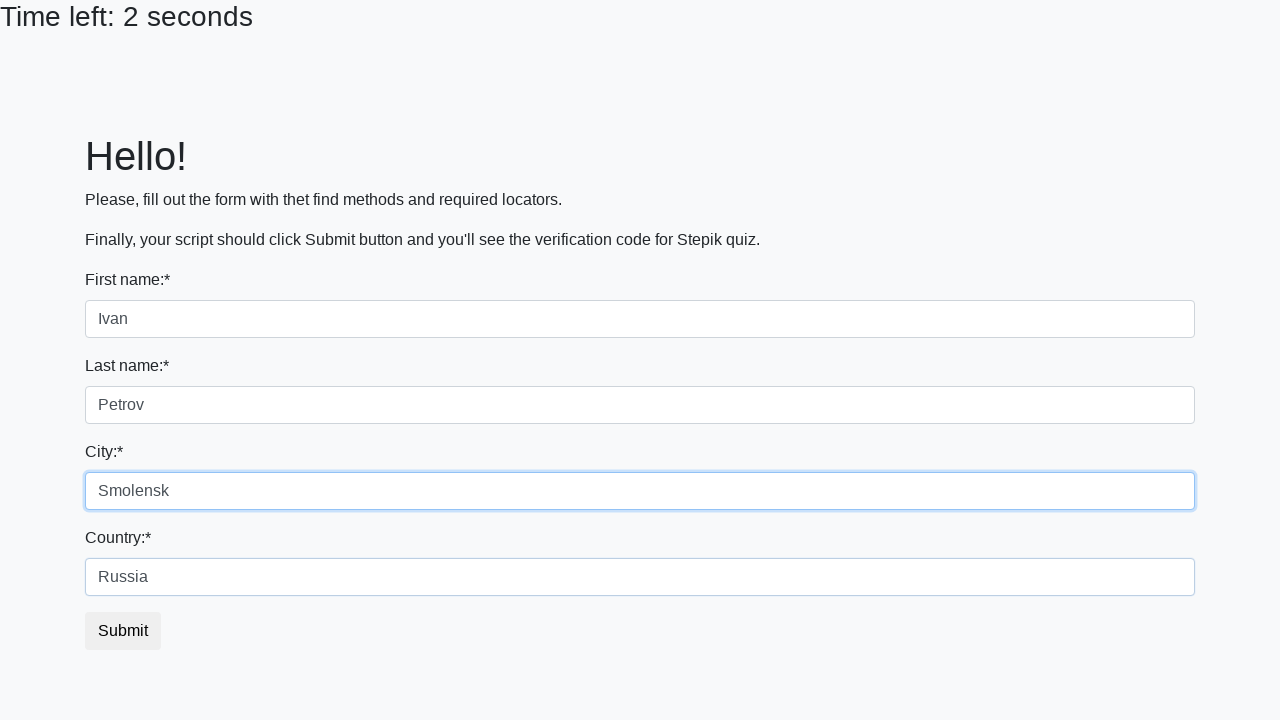

Clicked submit button to submit the form at (123, 631) on button.btn
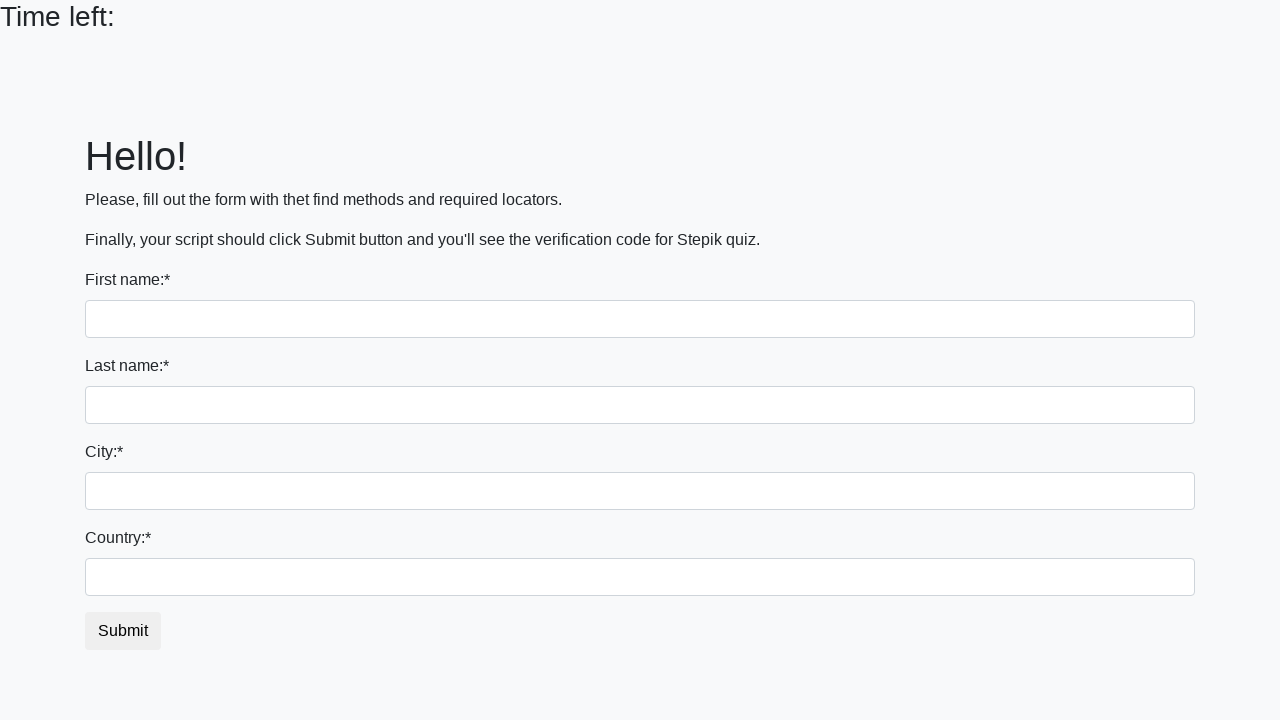

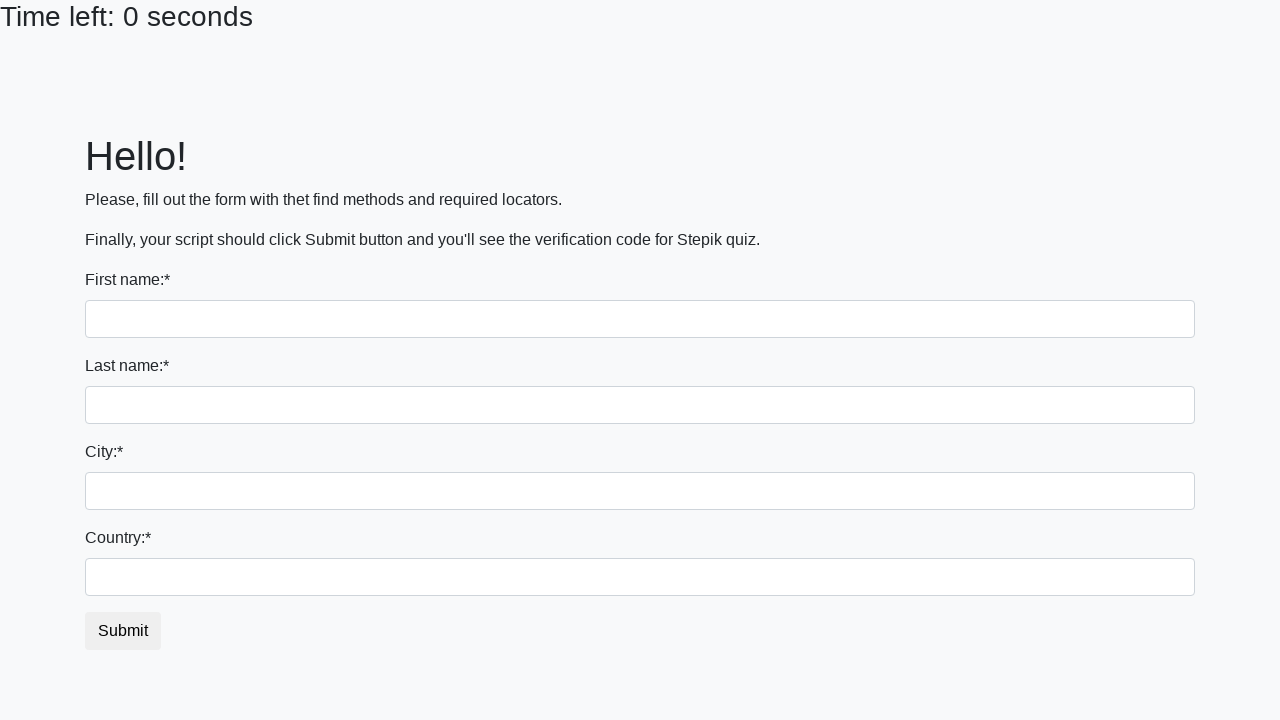